Tests Compare page navigation by clicking the compare button and verifying the compare page loads.

Starting URL: https://ecommerce-playground.lambdatest.io/

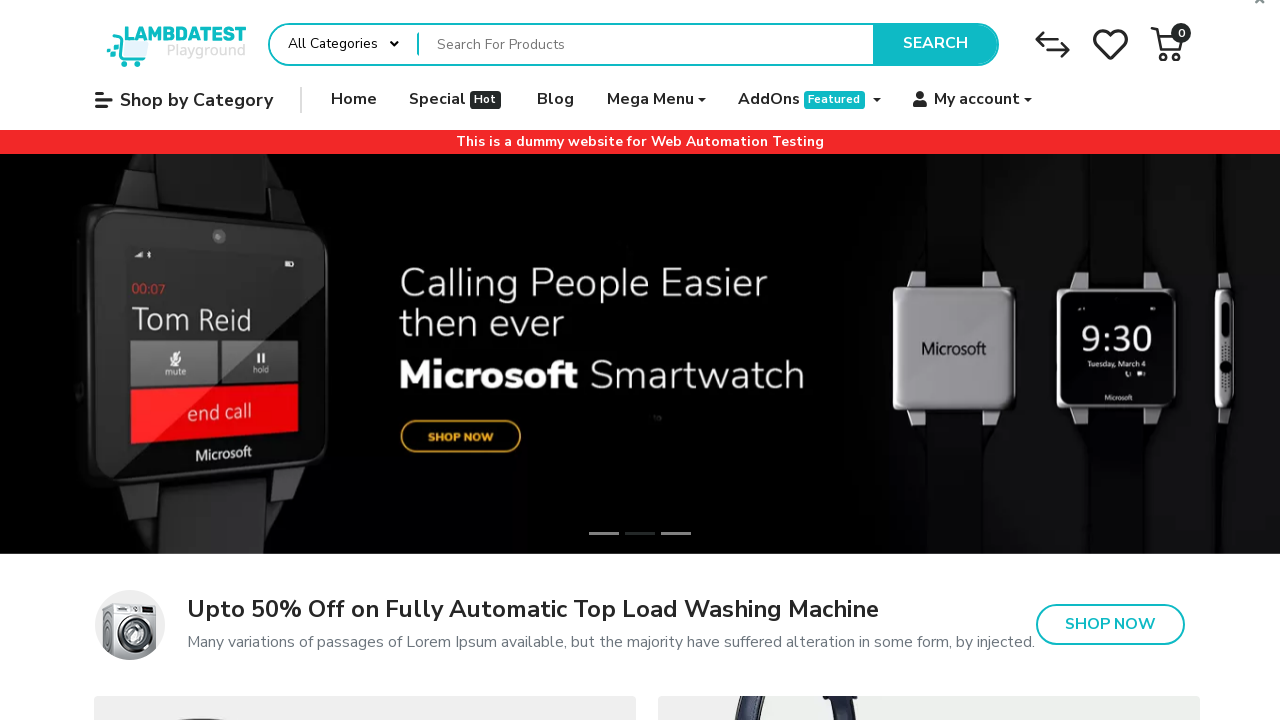

Clicked Compare button at (1053, 44) on [title='Compare']
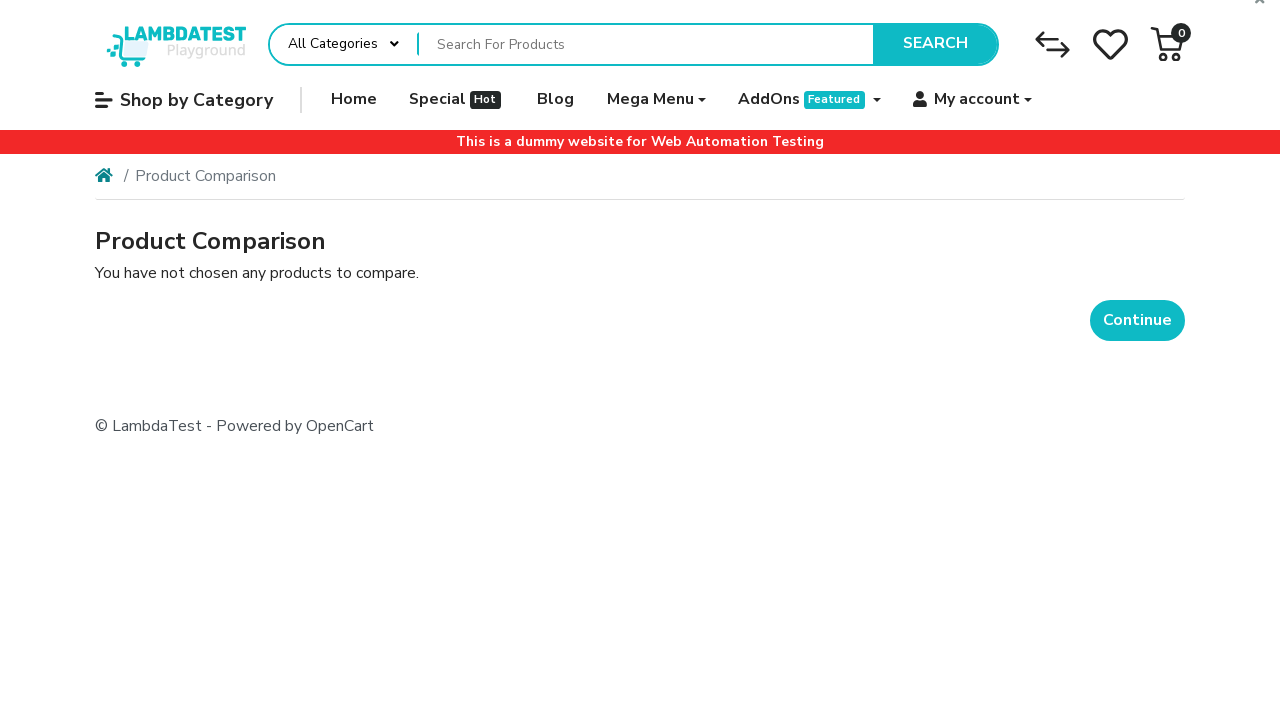

Compare page loaded successfully
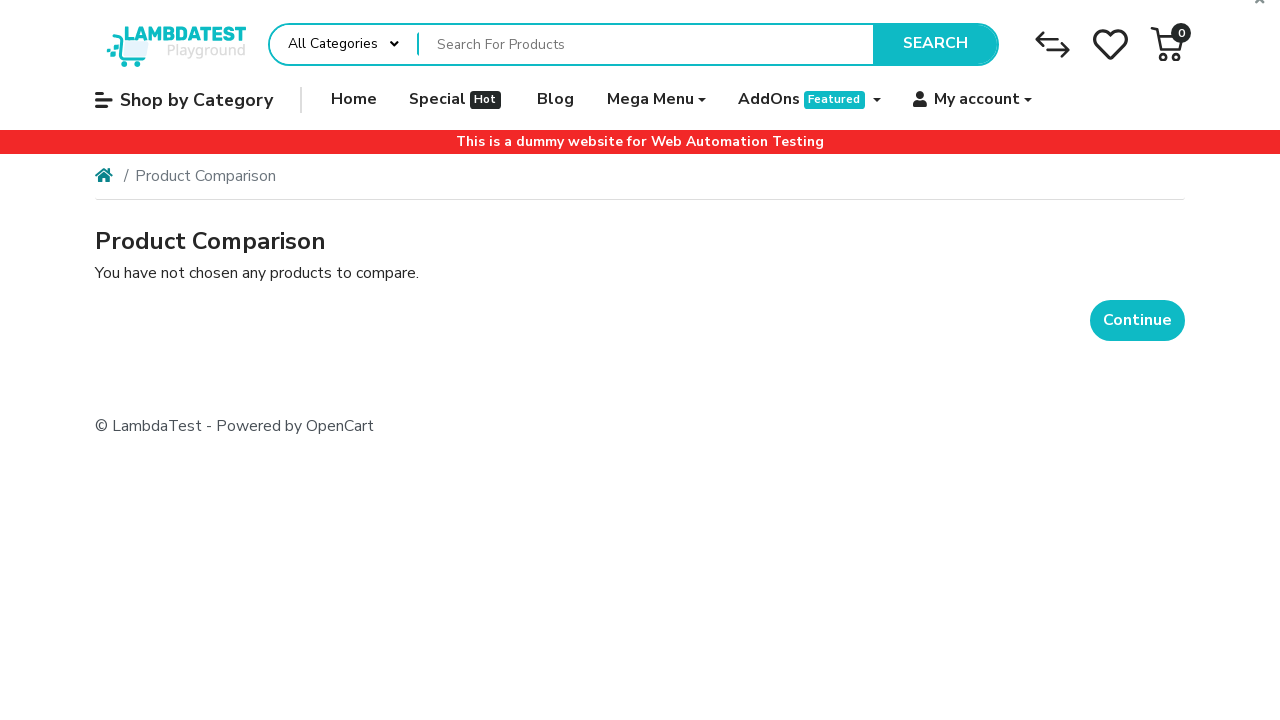

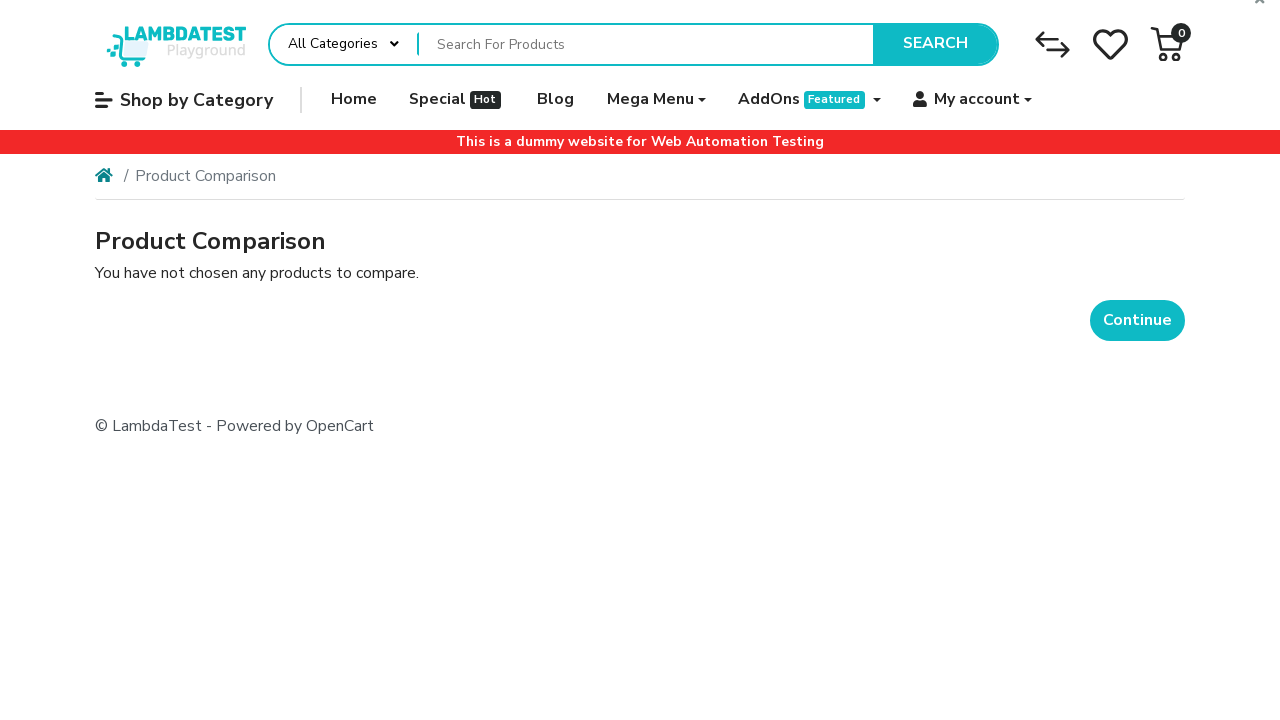